Tests JavaScript alert functionality by clicking a button to trigger an alert, accepting it, and verifying the result message

Starting URL: https://the-internet.herokuapp.com/javascript_alerts

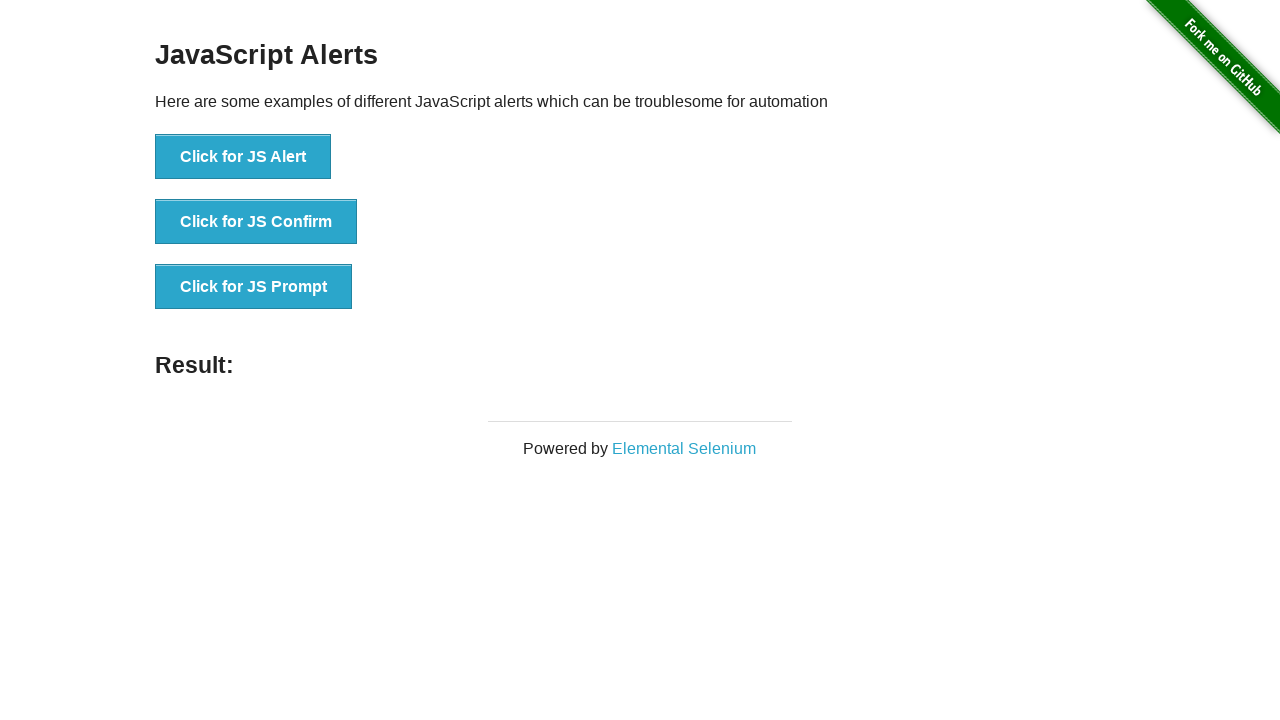

Clicked button to trigger JavaScript alert at (243, 157) on text='Click for JS Alert'
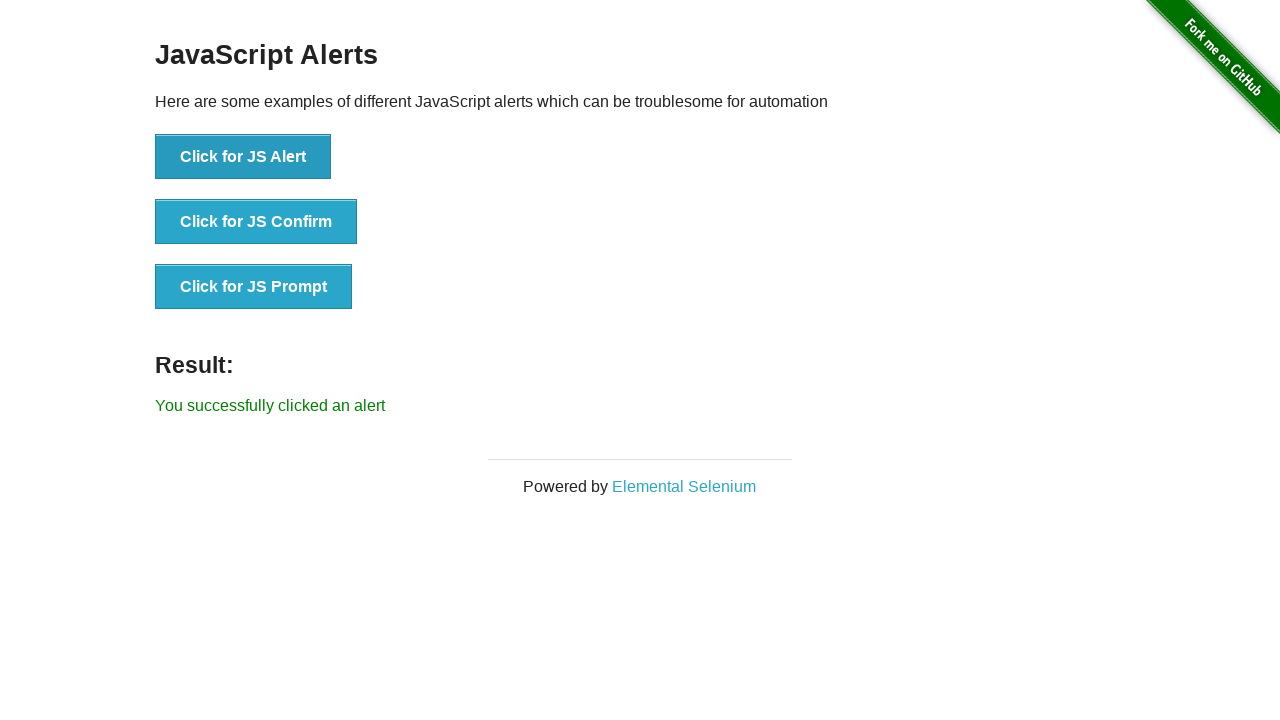

Set up dialog handler to accept alert
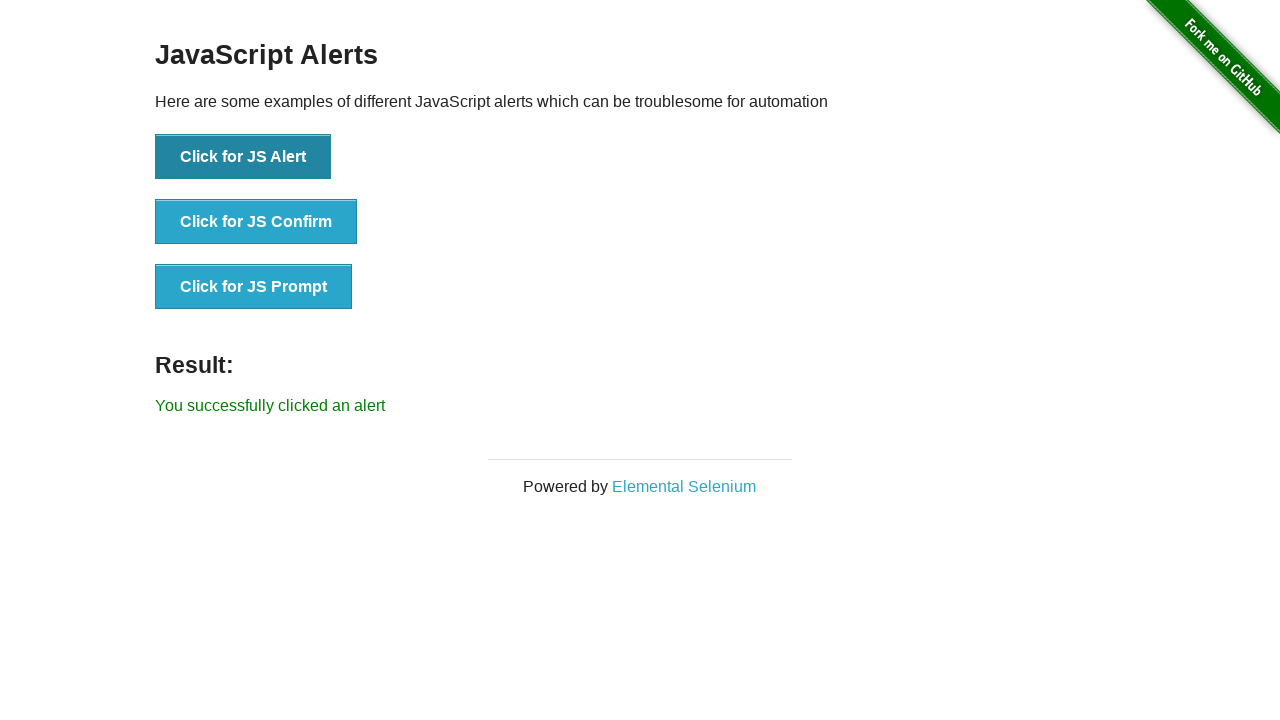

Result message appeared after accepting alert
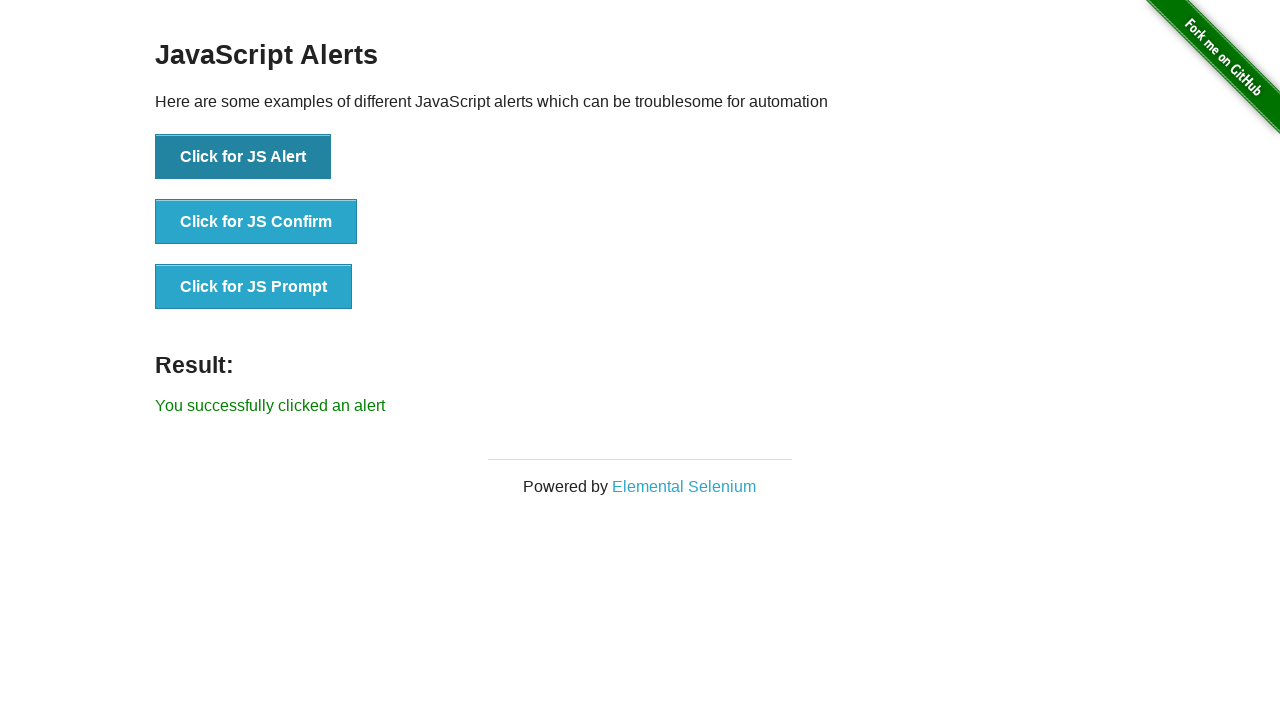

Located result element
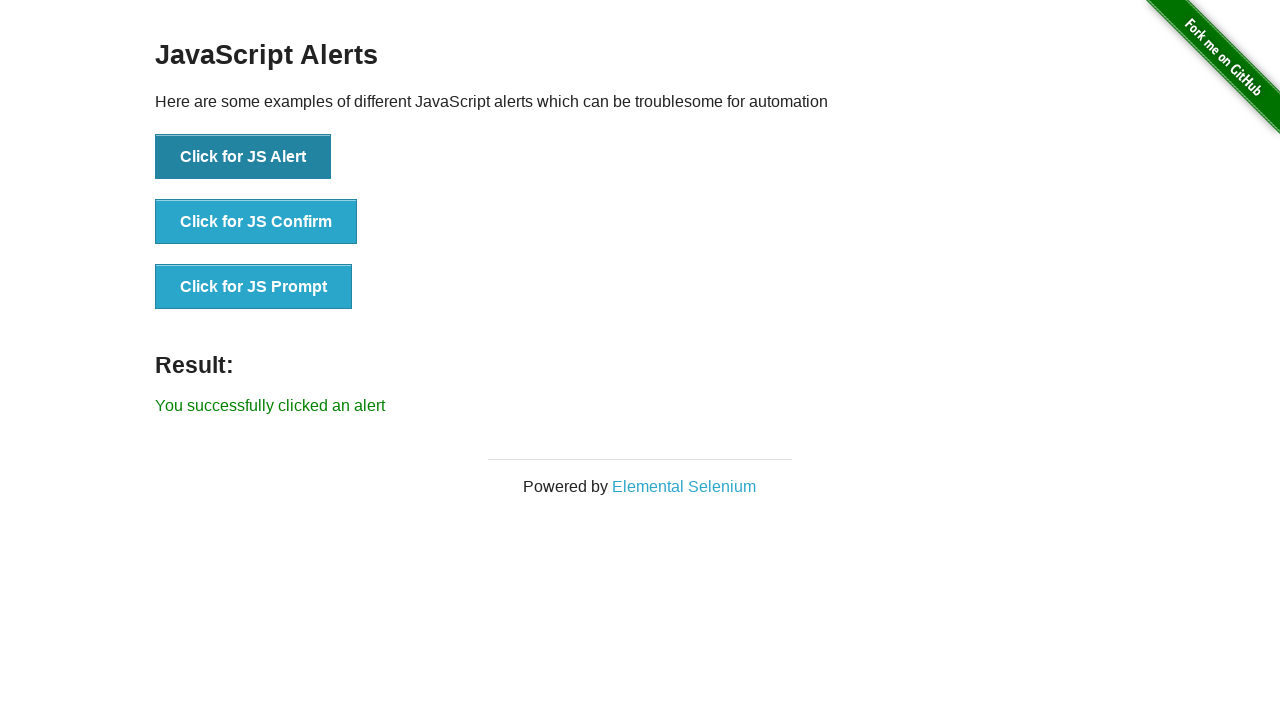

Verified result text matches expected message
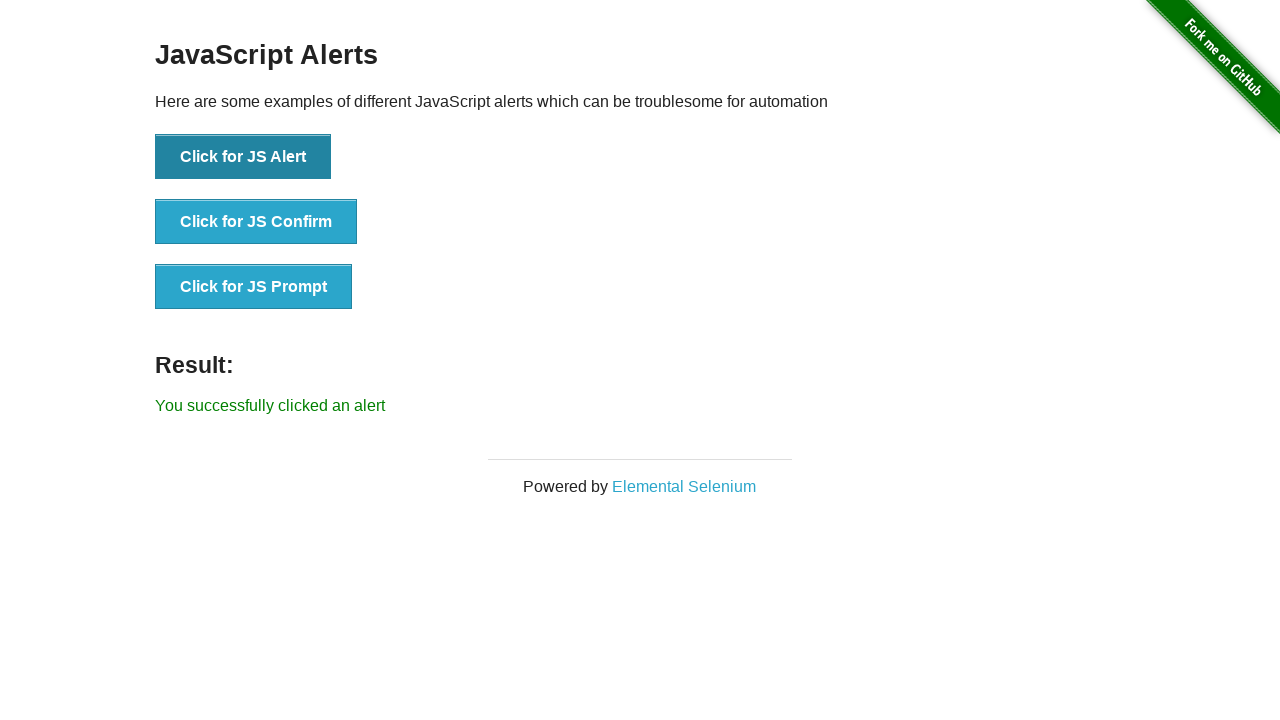

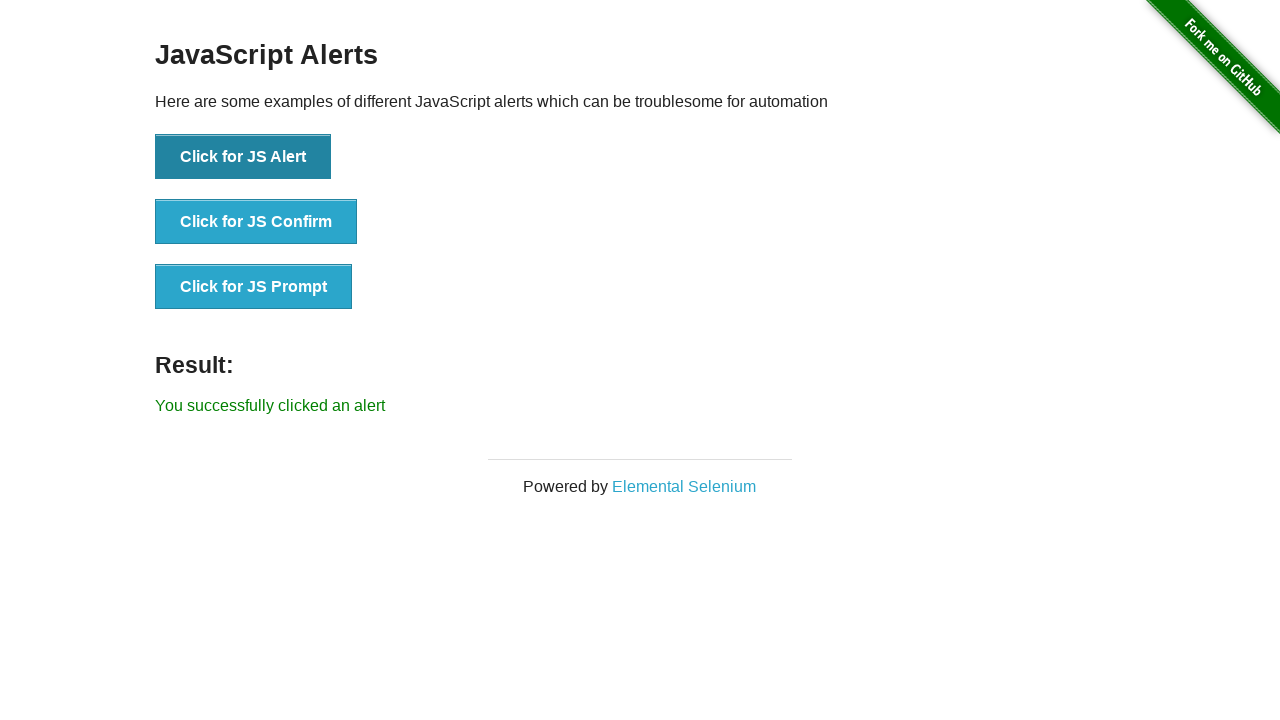